Tests radio button selection functionality by clicking on radio button 2

Starting URL: https://rahulshettyacademy.com/AutomationPractice/

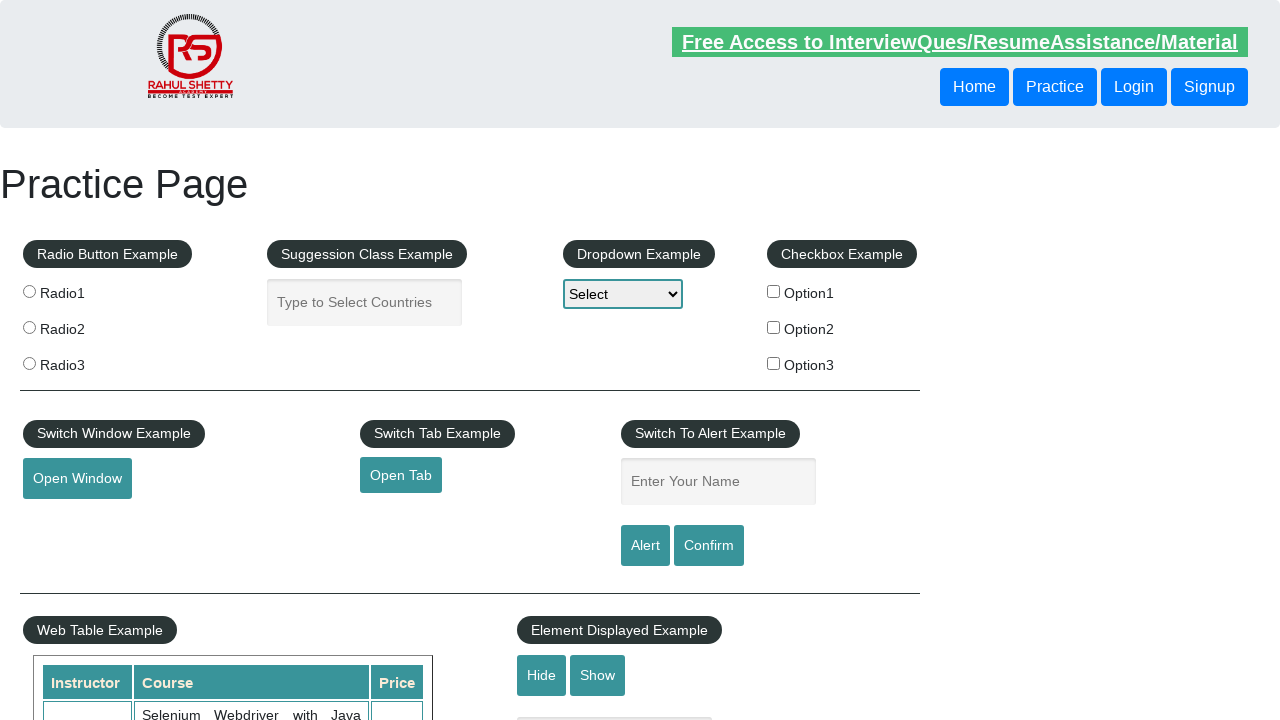

Clicked on radio button 2 at (29, 327) on xpath=//*[@for='radio2']/input
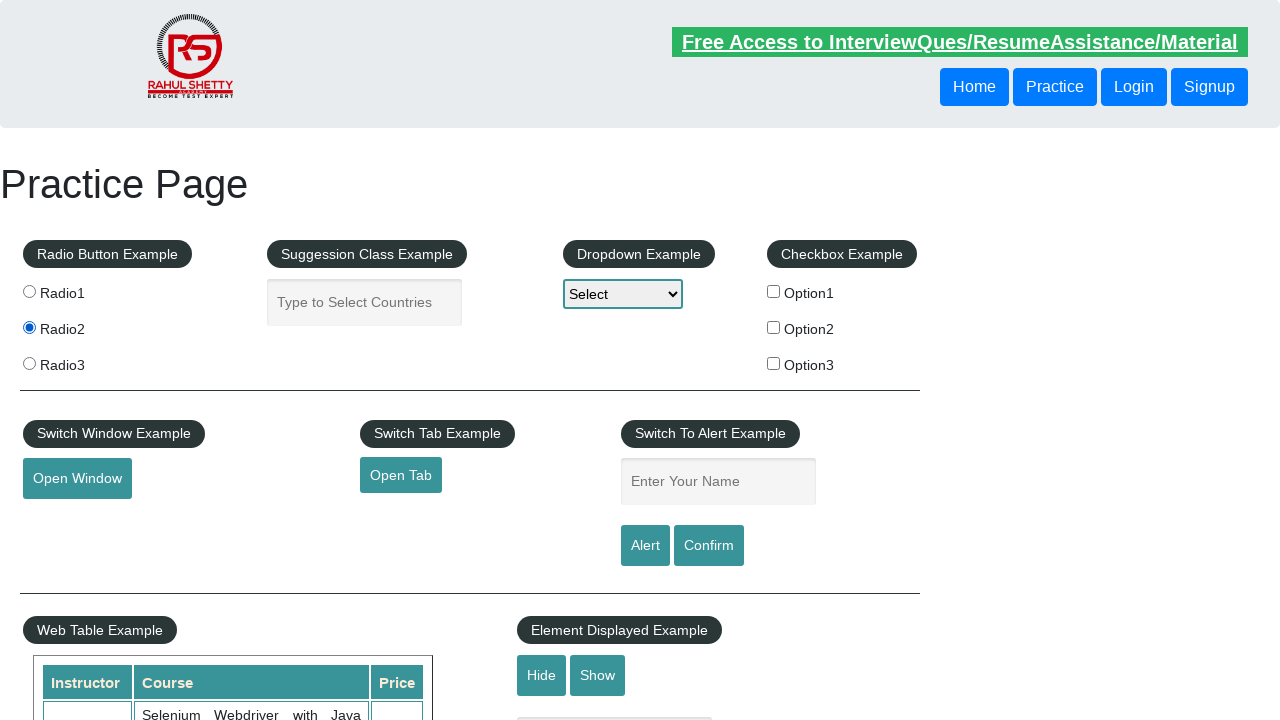

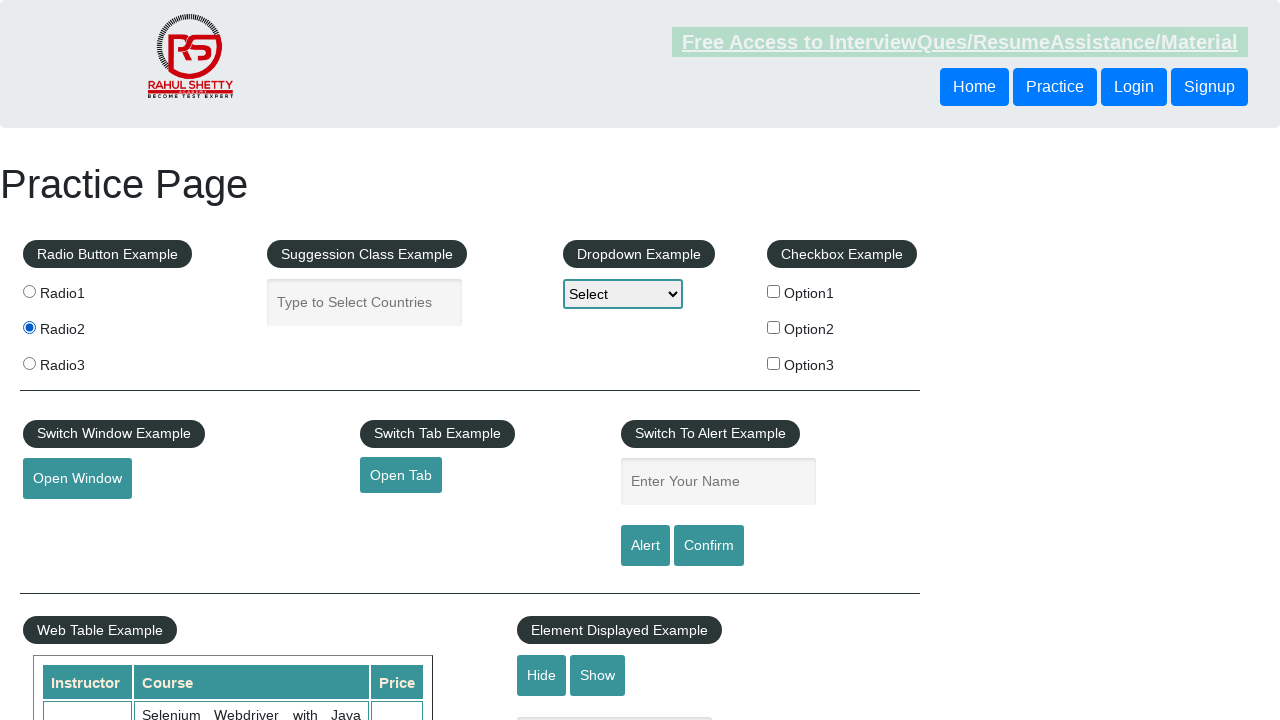